Tests parent-child element chaining by finding products and clicking add to cart on a specific item

Starting URL: https://rahulshettyacademy.com/seleniumPractise/#/

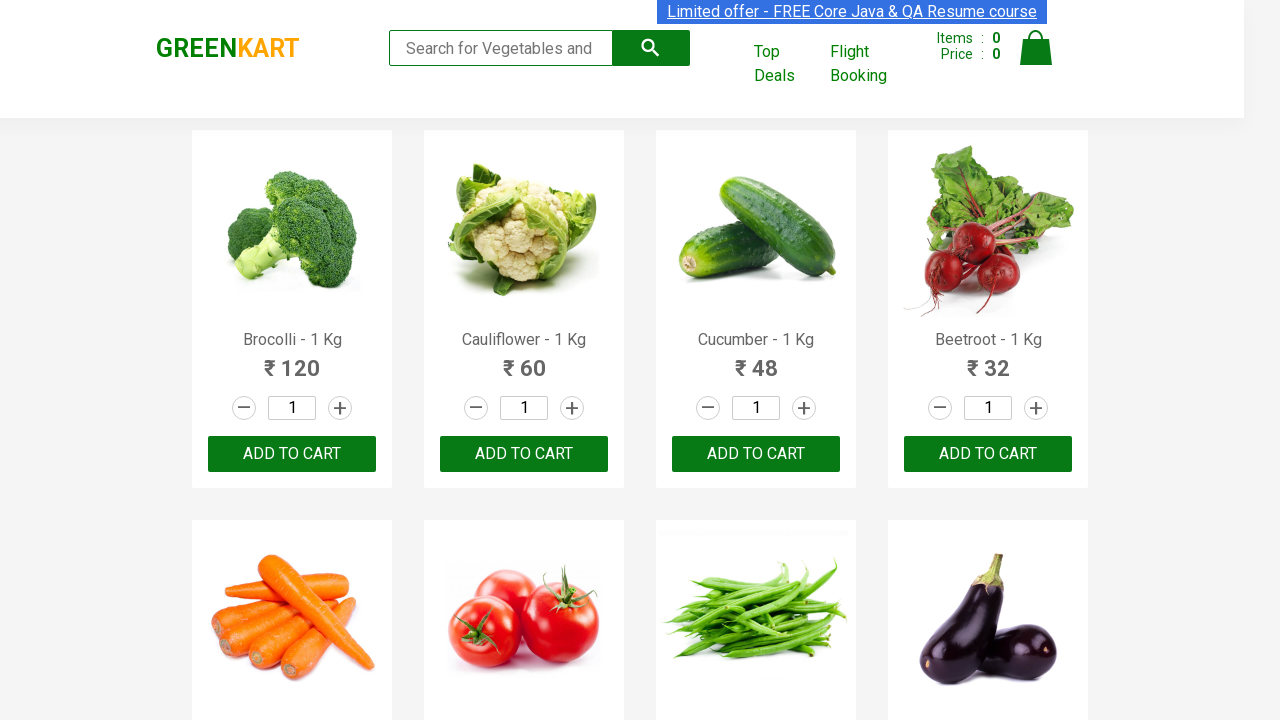

Waited for products to load on the page
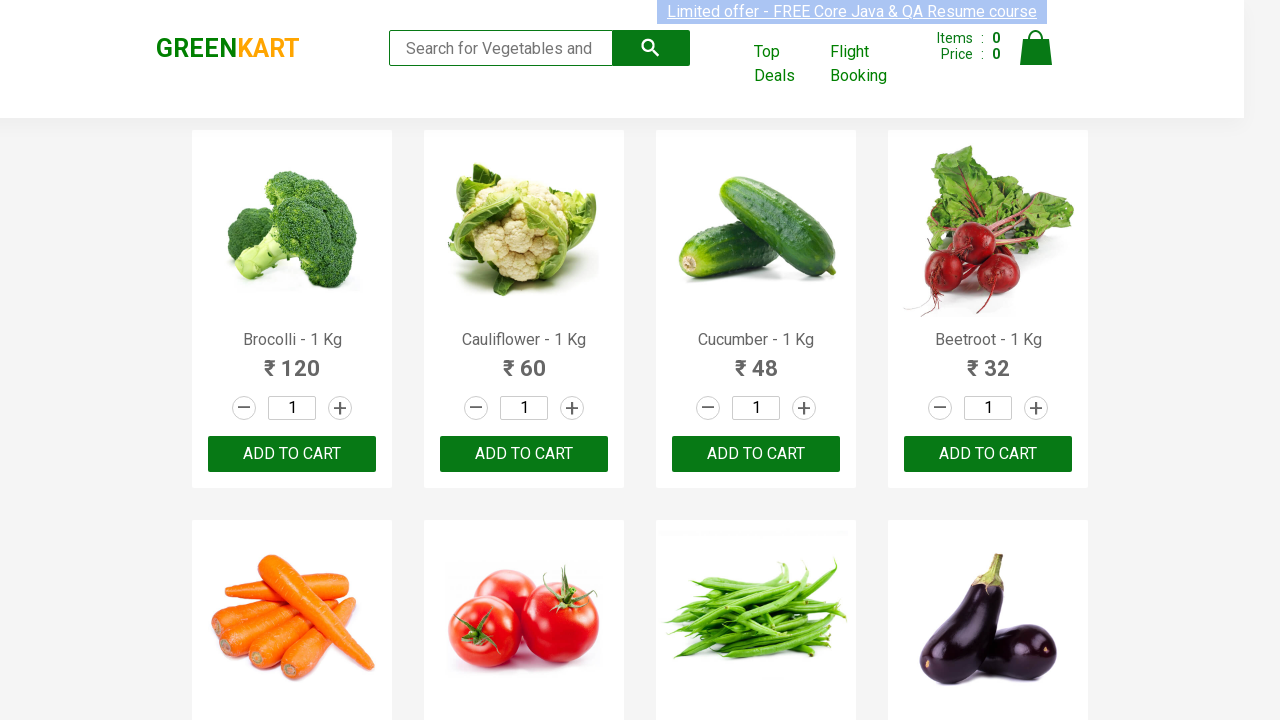

Clicked ADD TO CART button on the third product using parent-child element chaining at (756, 454) on .products .product >> nth=2 >> text=ADD TO CART
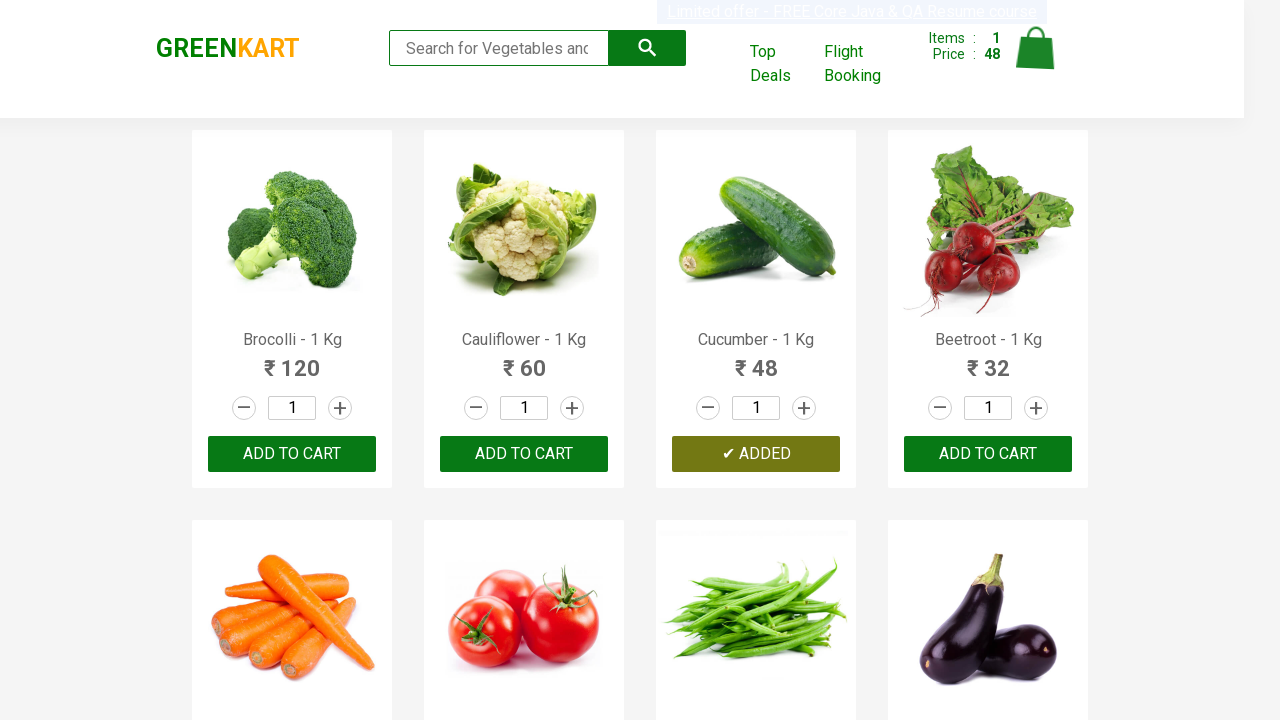

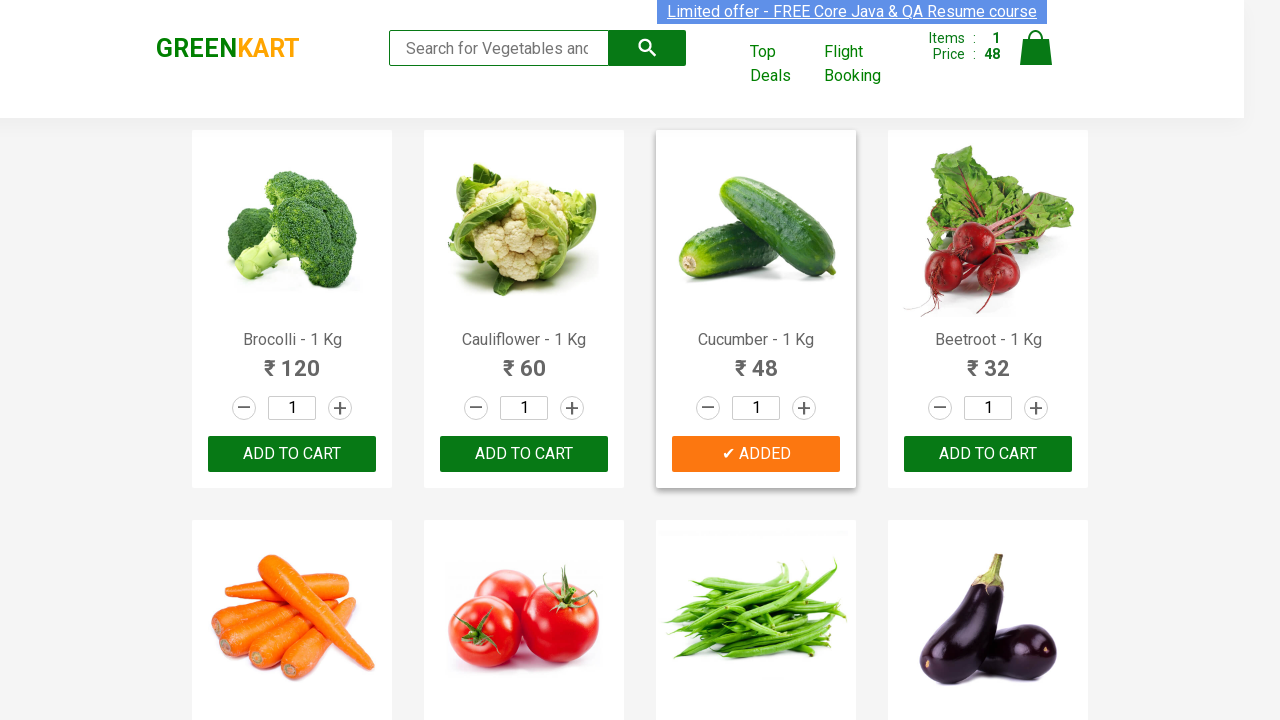